Tests the DATASUS health data portal by interacting with form elements to configure data display settings and clicking the show data button.

Starting URL: http://tabnet.datasus.gov.br/cgi/deftohtm.exe?sinannet/cnv/denguebbr.def

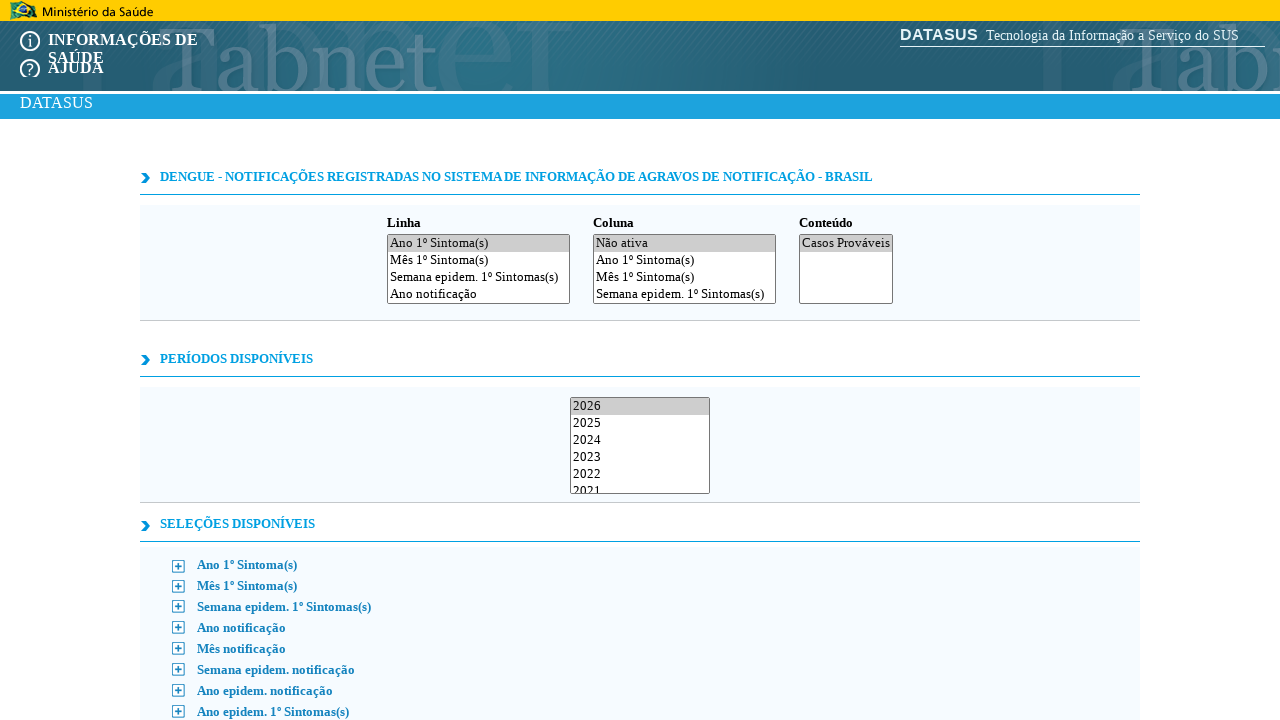

Clicked format settings element for column separator at (466, 360) on #F
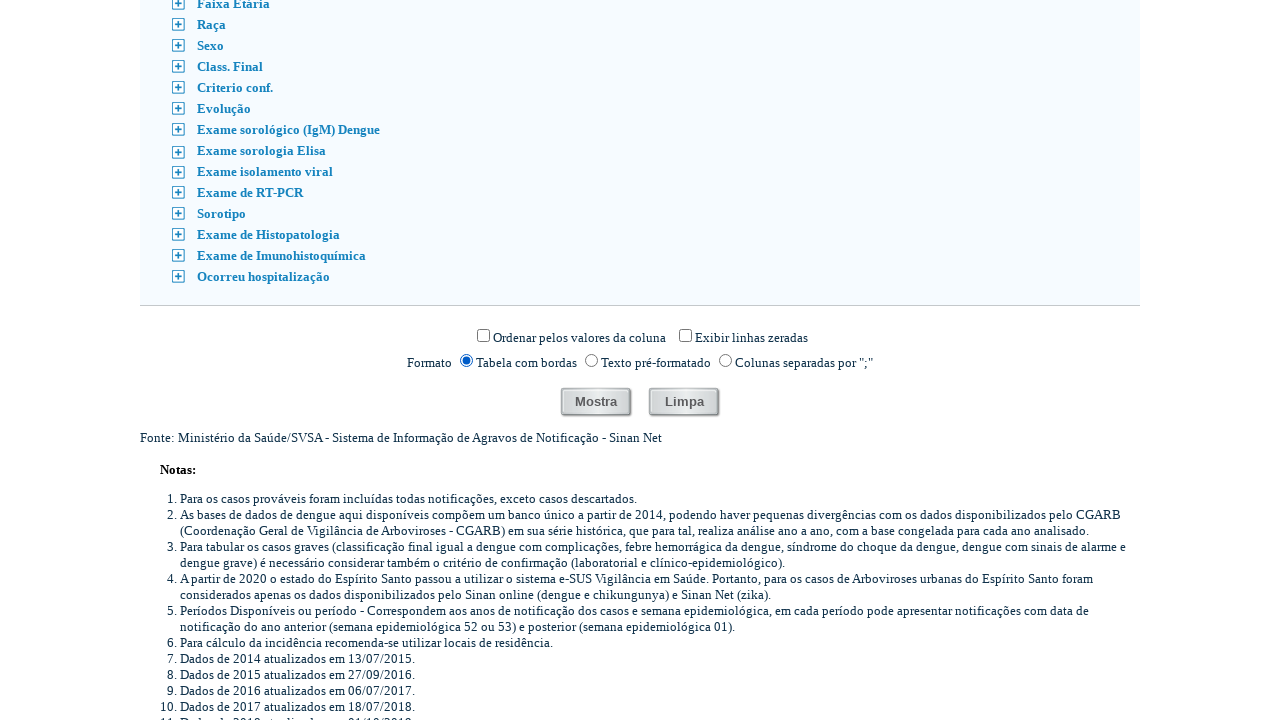

Clicked 'Show data' button to display results at (596, 402) on .mostra
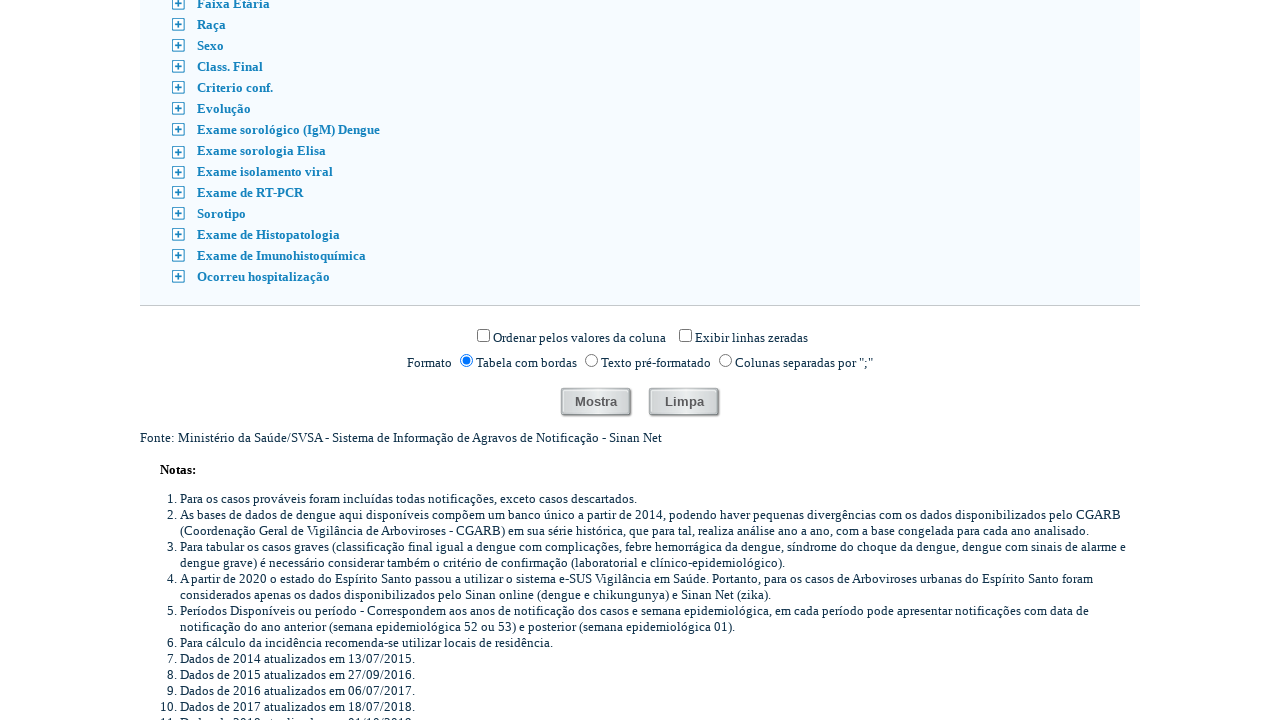

Waited for page to process and display results
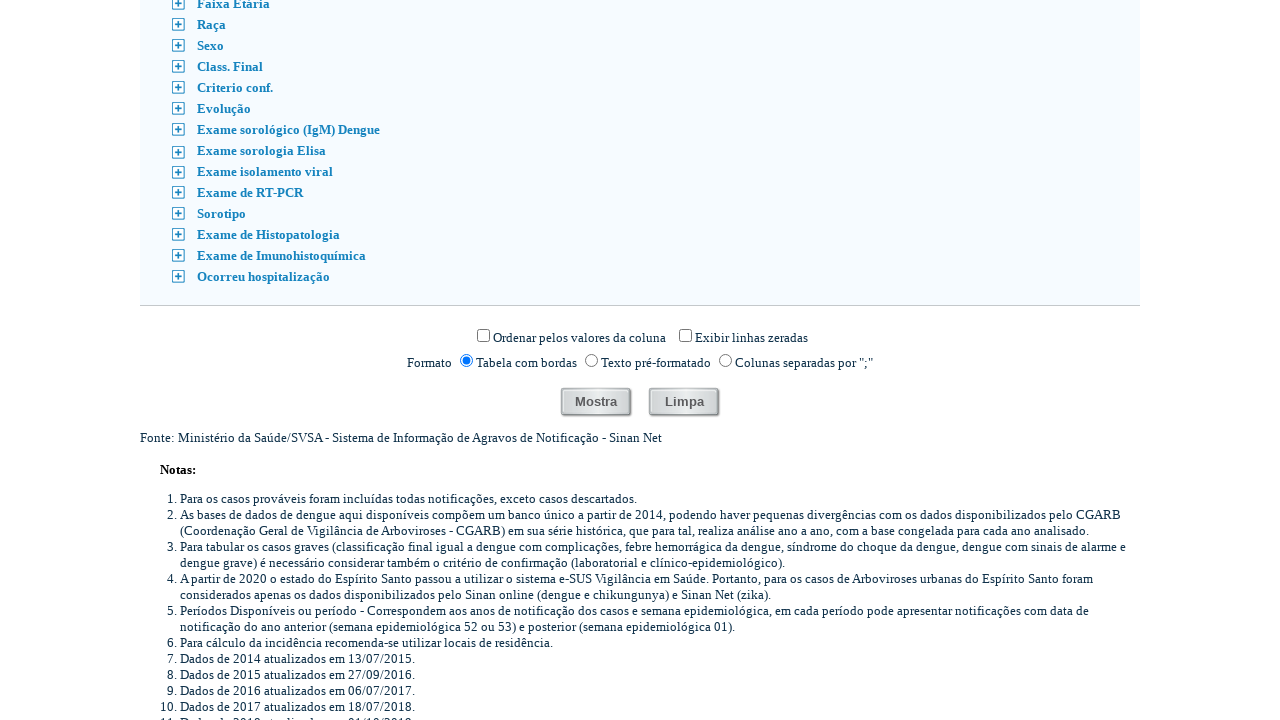

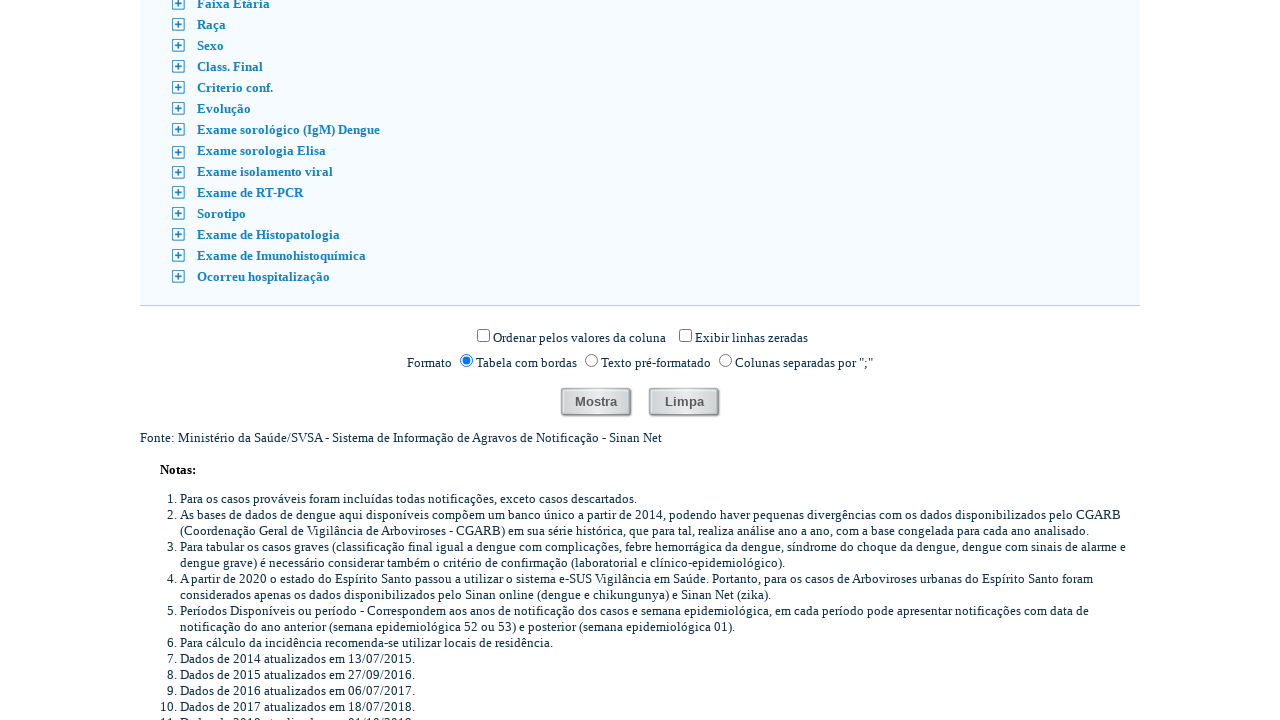